Navigates to YouTube homepage and verifies that the page title contains "YouTube"

Starting URL: https://www.youtube.com

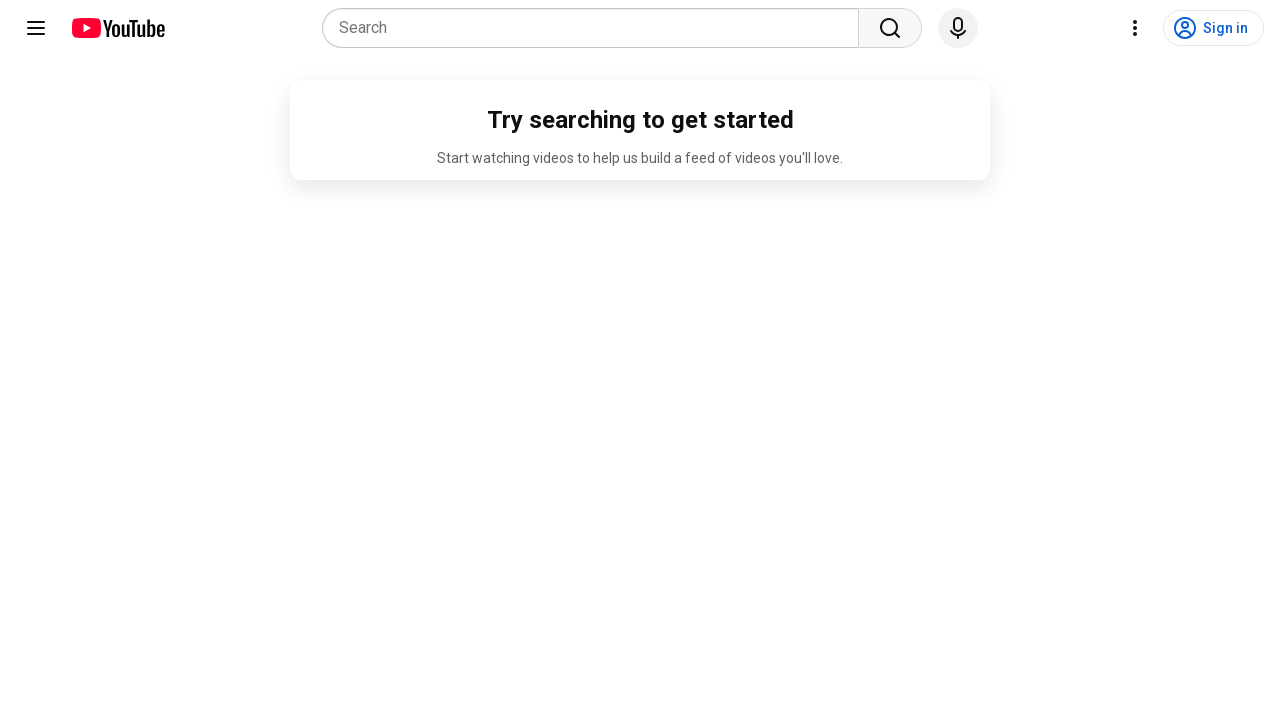

Navigated to YouTube homepage
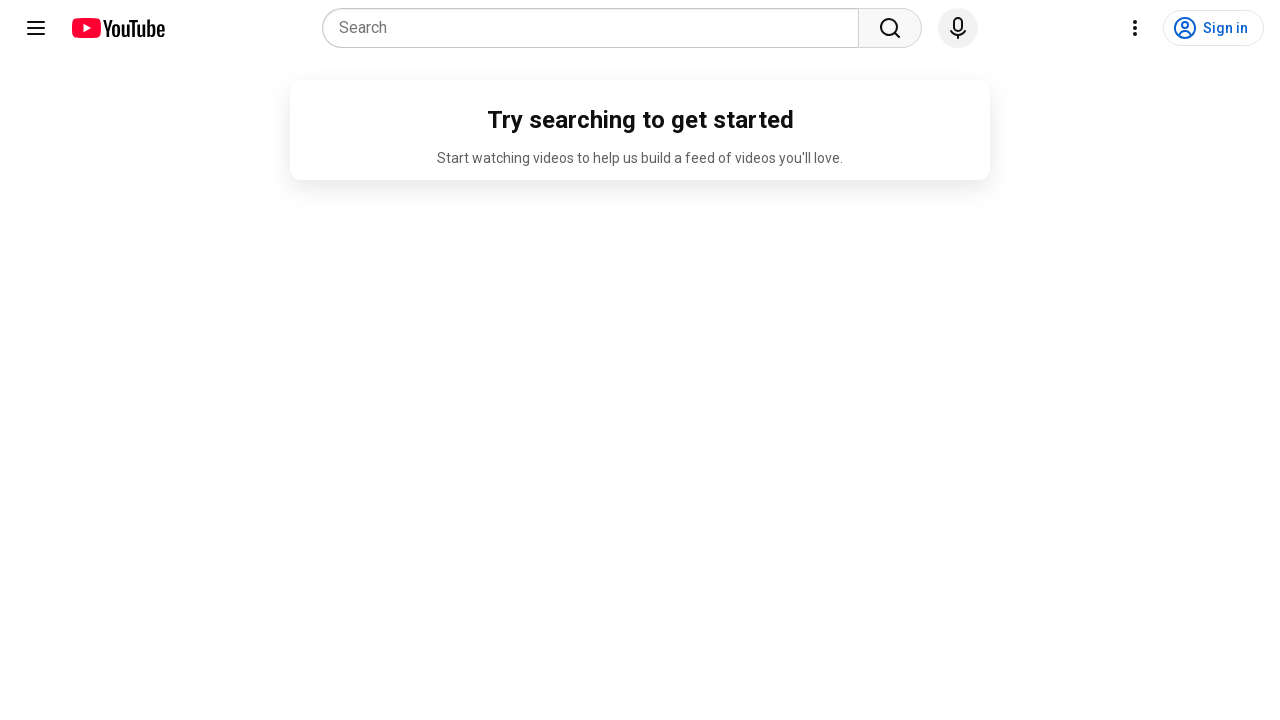

Page loaded and DOM content interactive
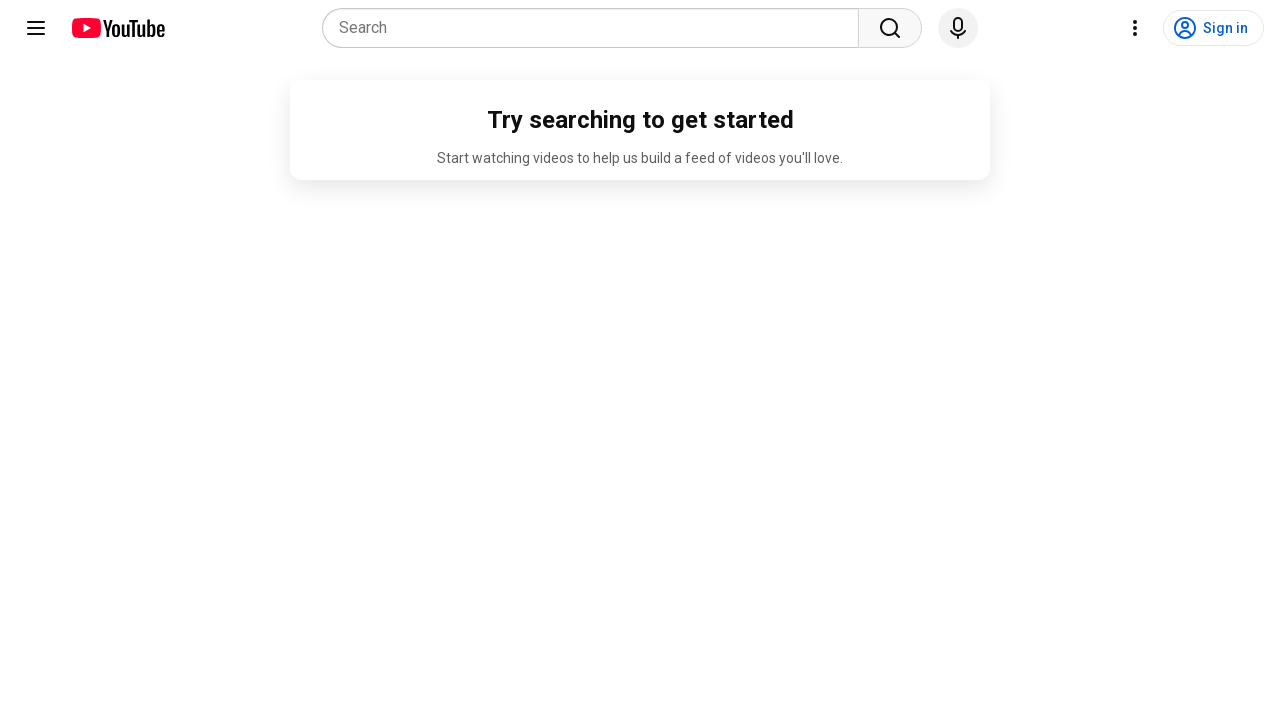

Verified page title contains 'YouTube'
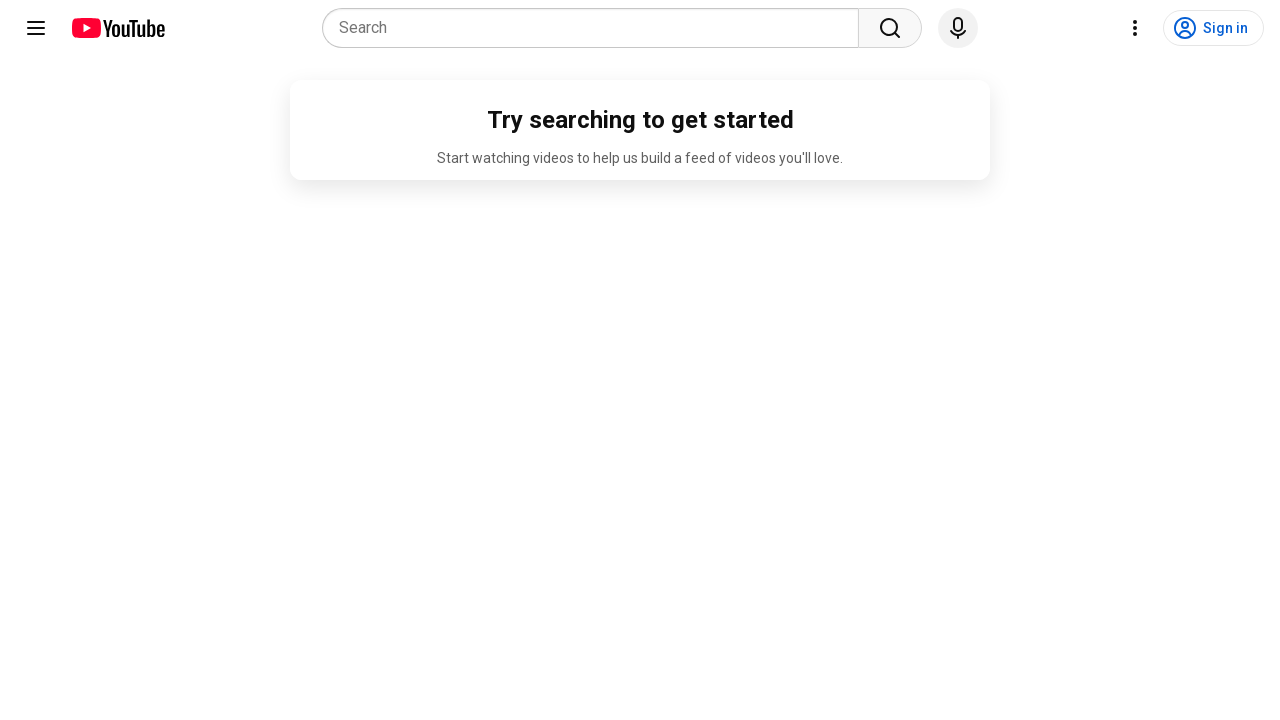

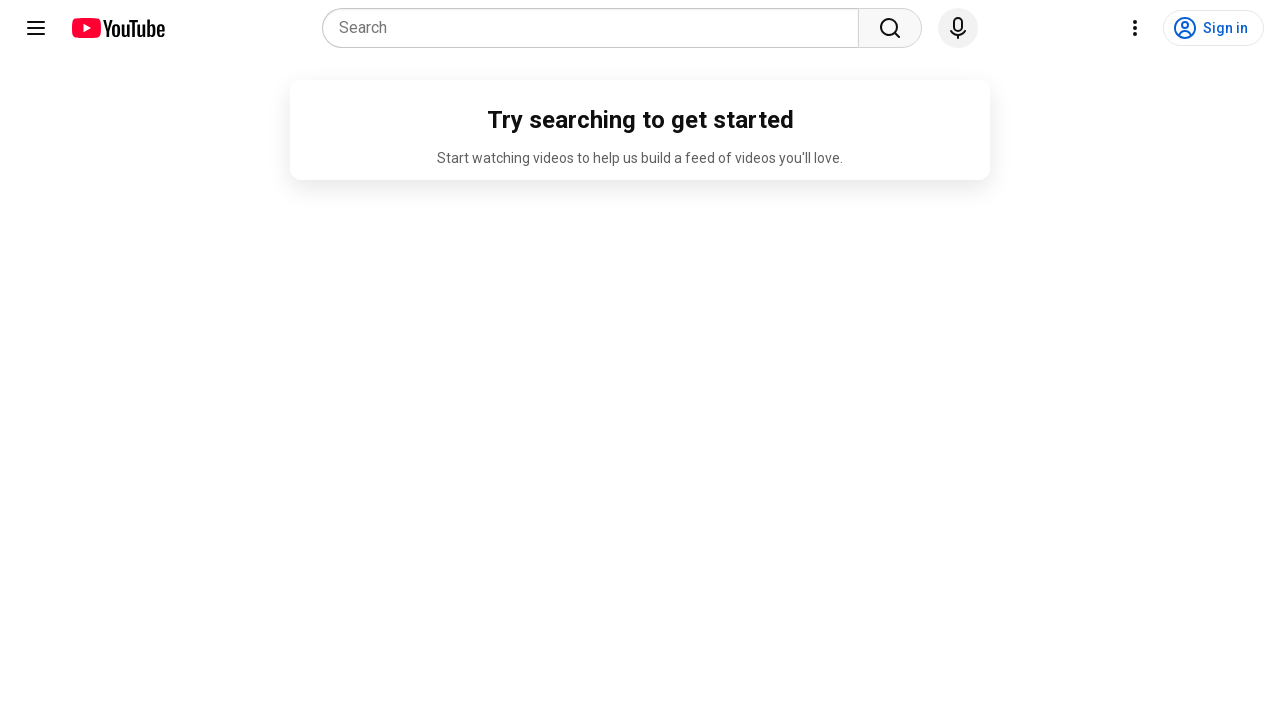